Tests the Advocacy link in the hamburger menu by clicking the nav toggle and then the Advocacy link.

Starting URL: https://www.hematology.org/

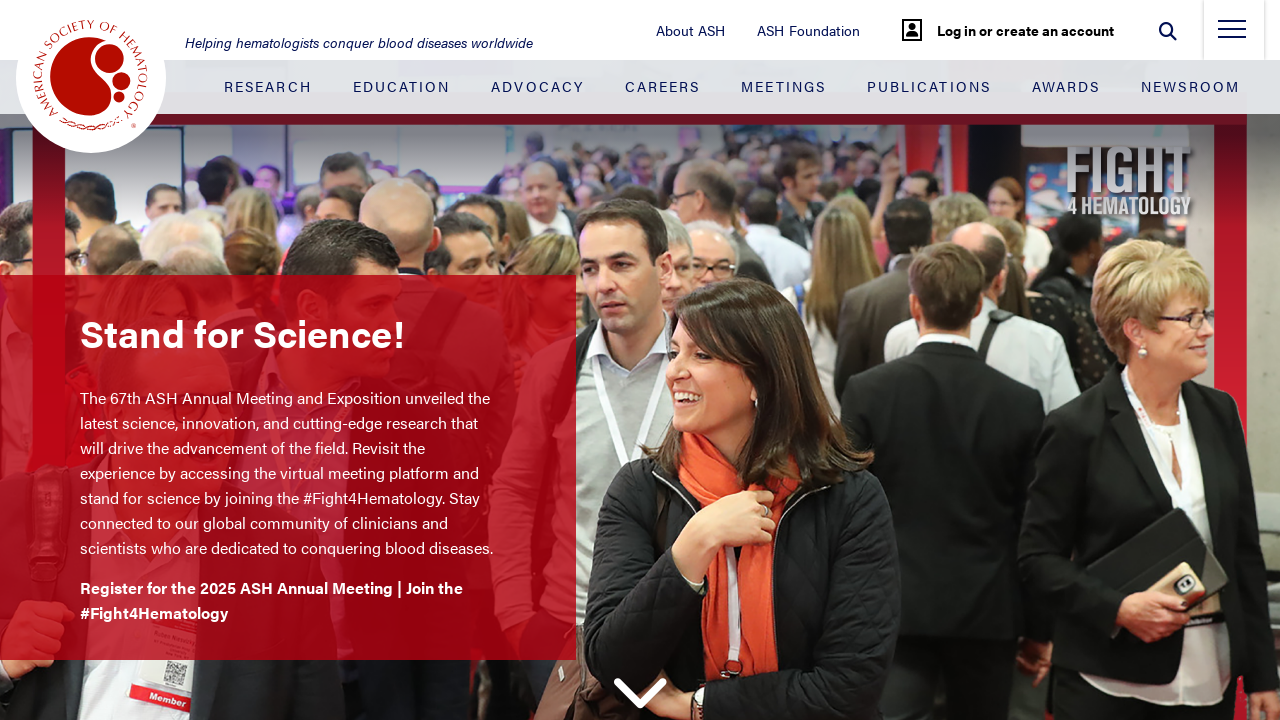

Clicked hamburger menu toggle to open navigation at (1232, 35) on .nav-toggle
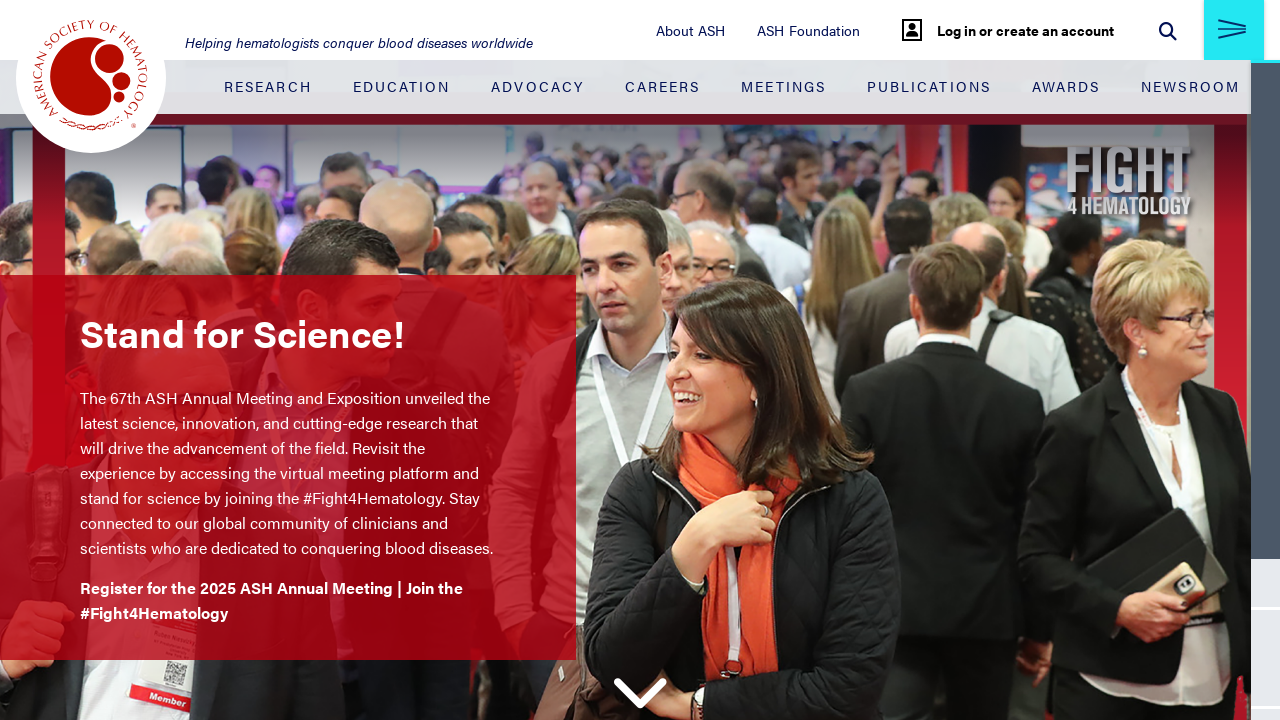

Clicked Advocacy link in hamburger menu at (1105, 224) on .side-menu-container__blue-section .nav-item:nth-child(3) > .nav-link
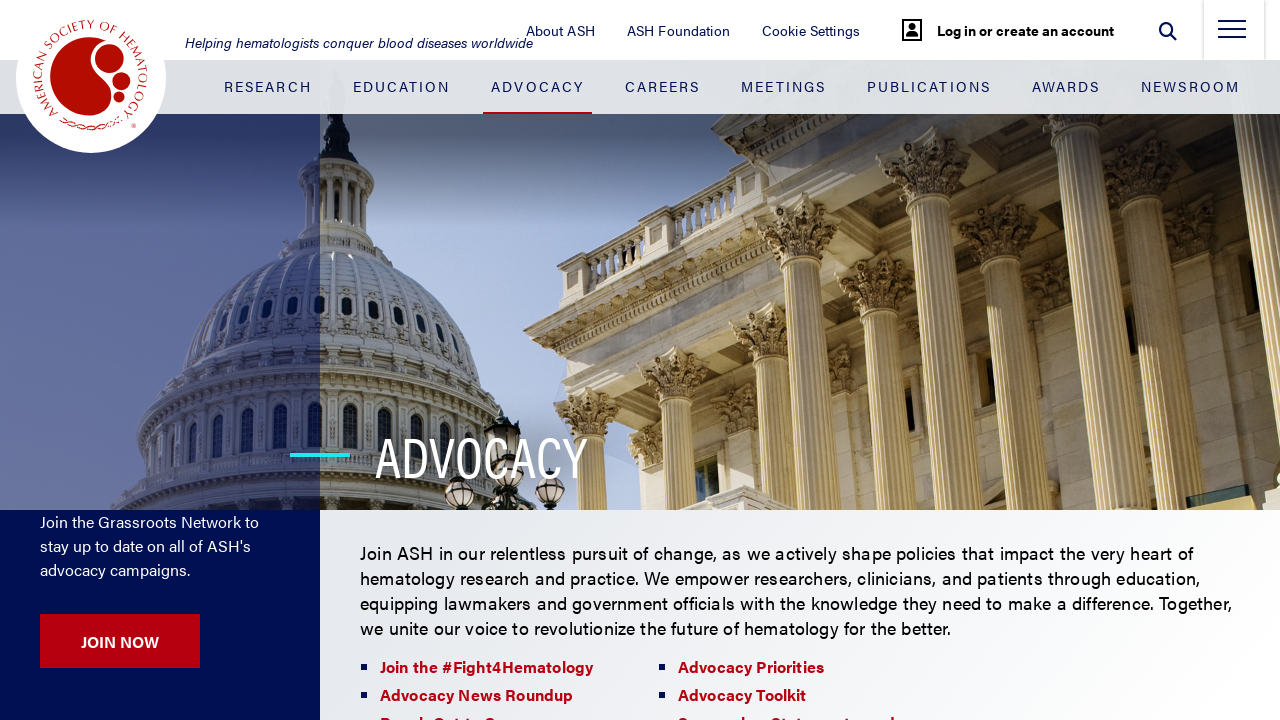

Navigation to Advocacy page completed
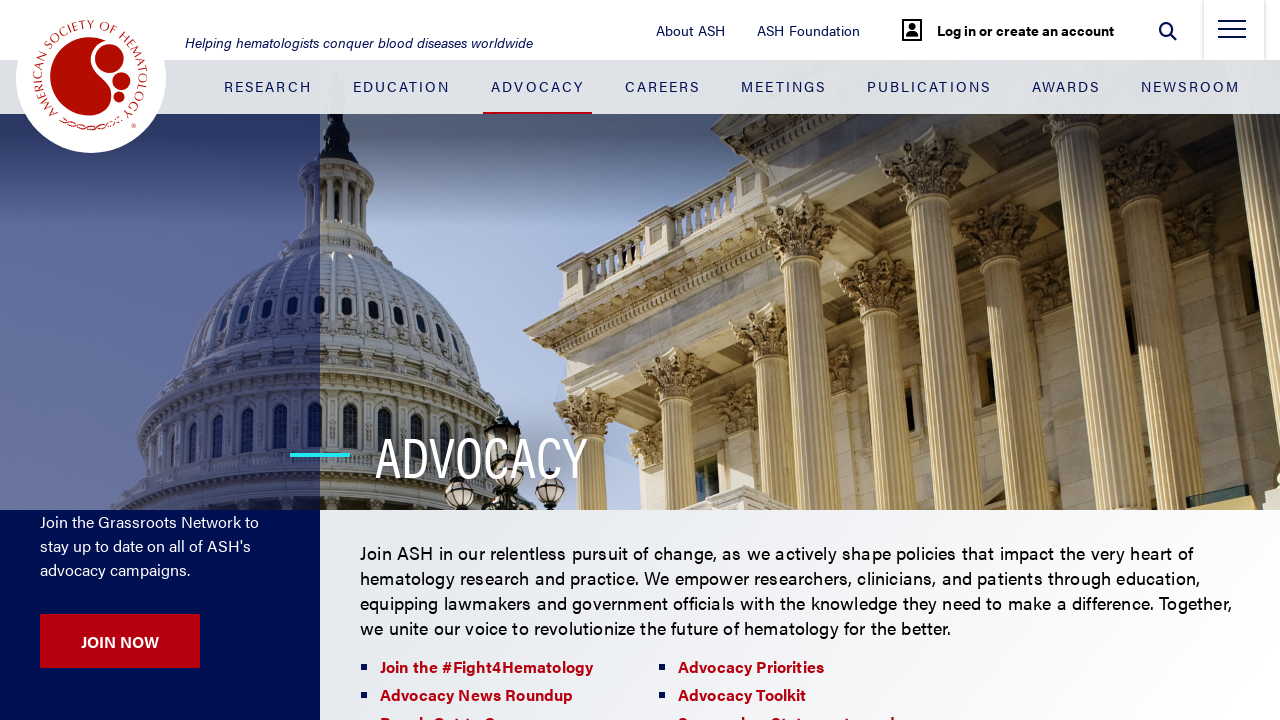

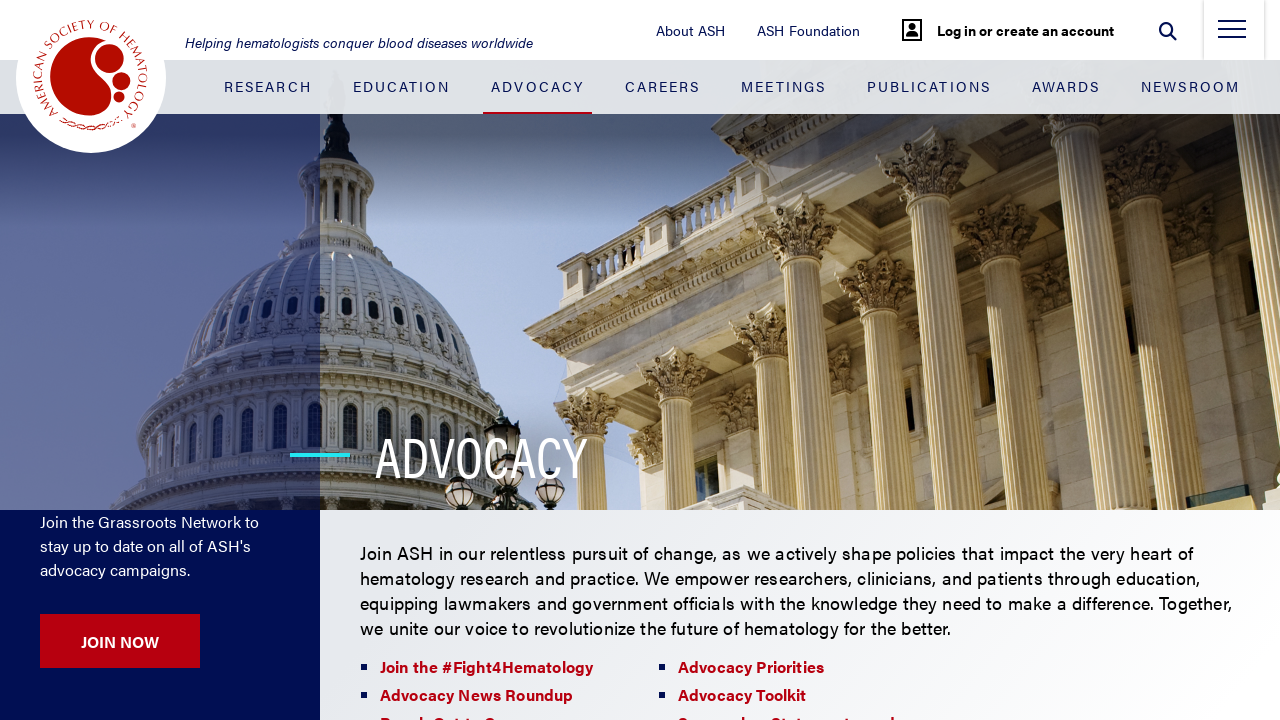